Tests switching to a new tab manually opened and navigating to a different URL within that tab.

Starting URL: https://thecode.media/

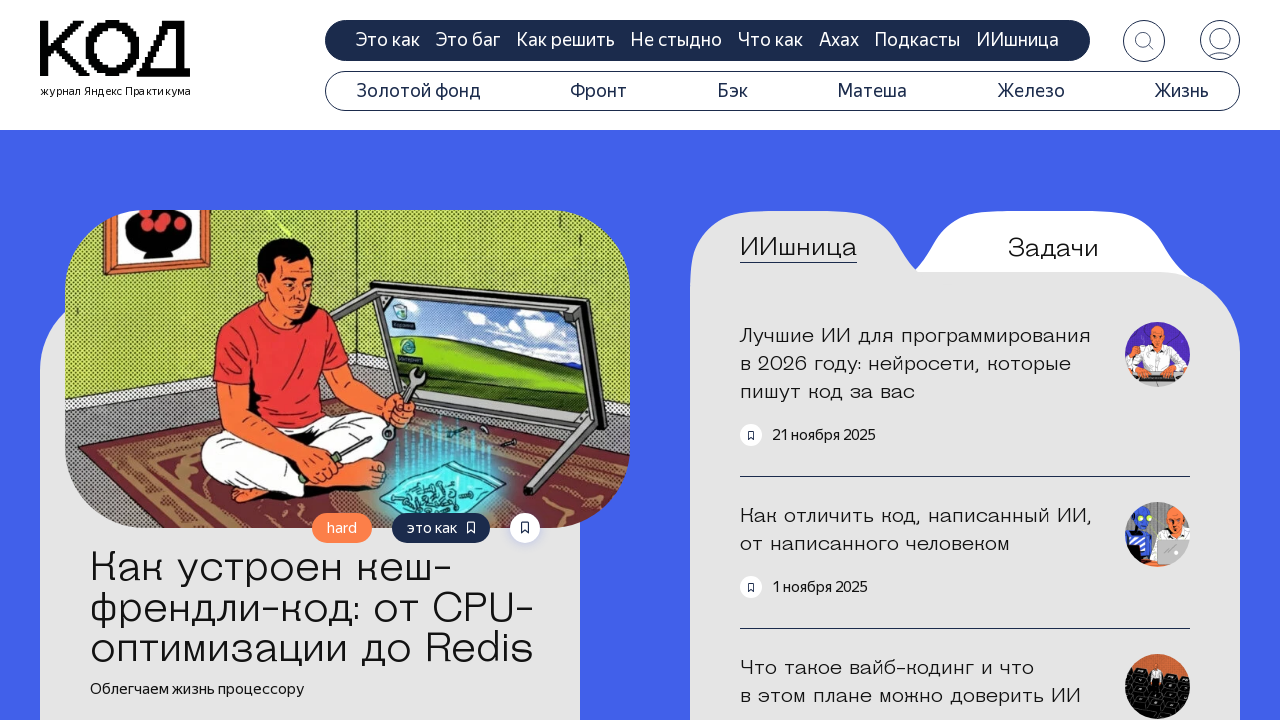

Opened a new tab
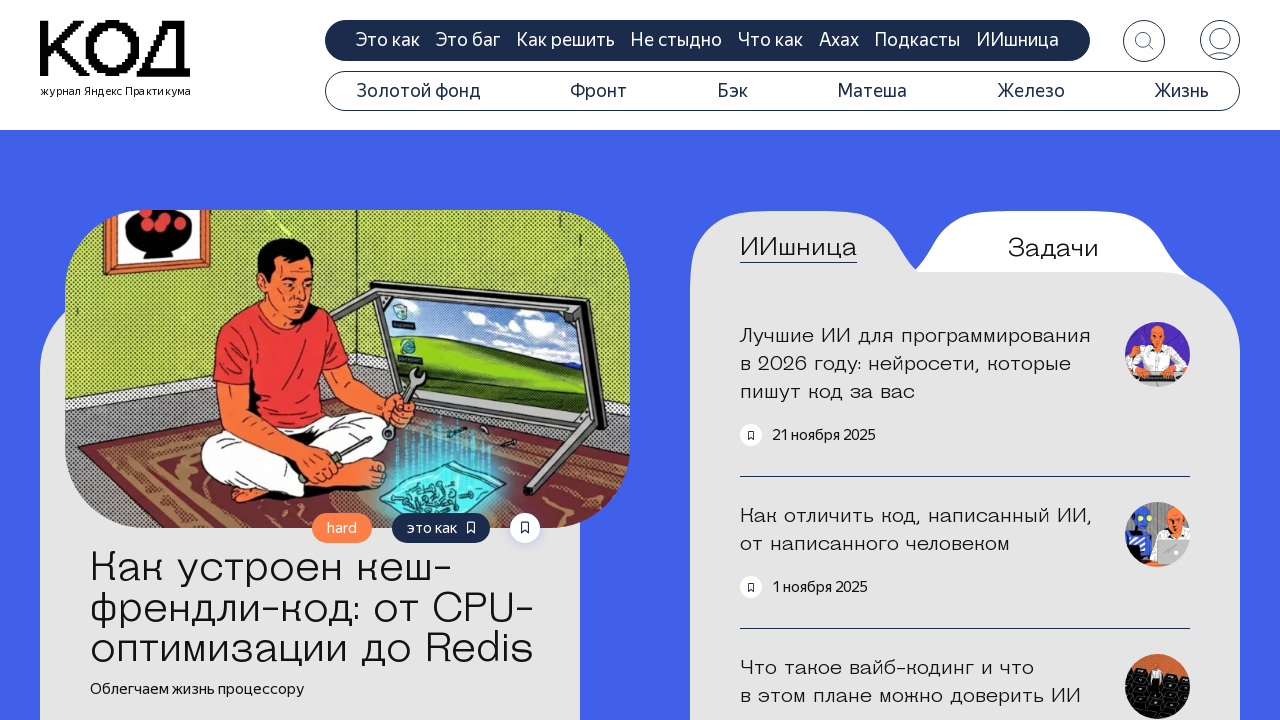

Navigated to https://thecode.media/howto/ in new tab
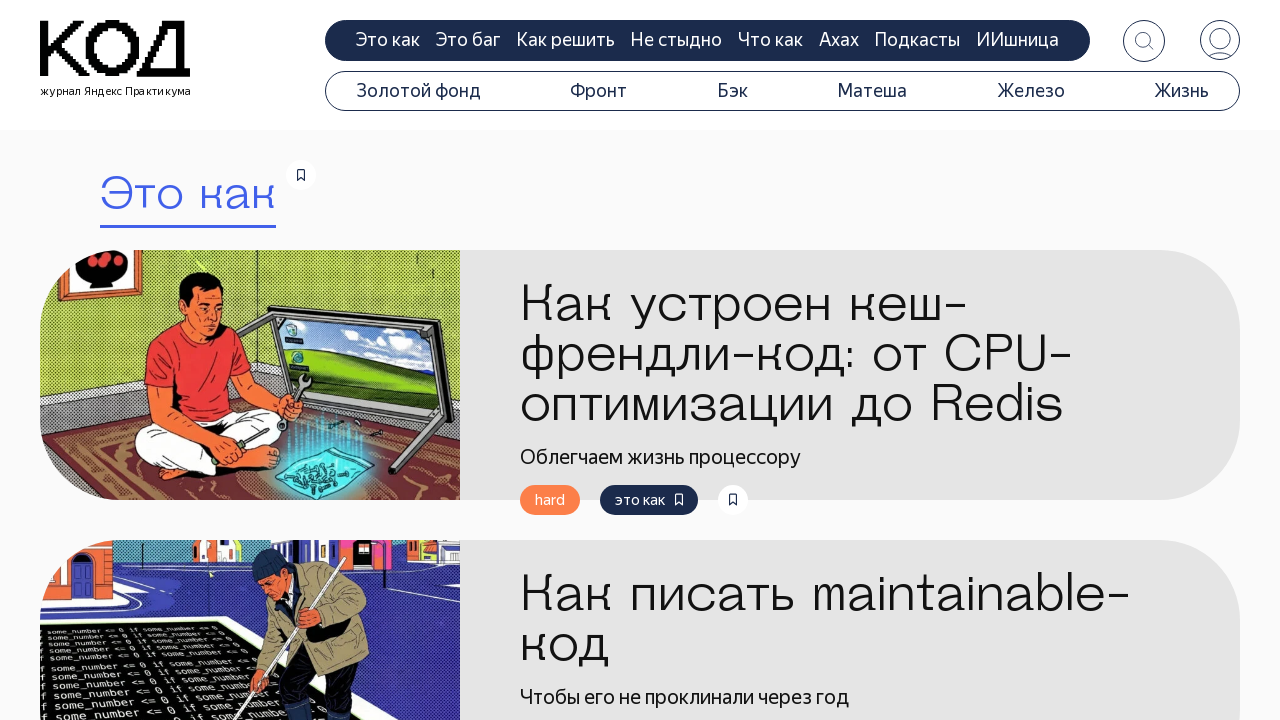

Search title element loaded on new tab
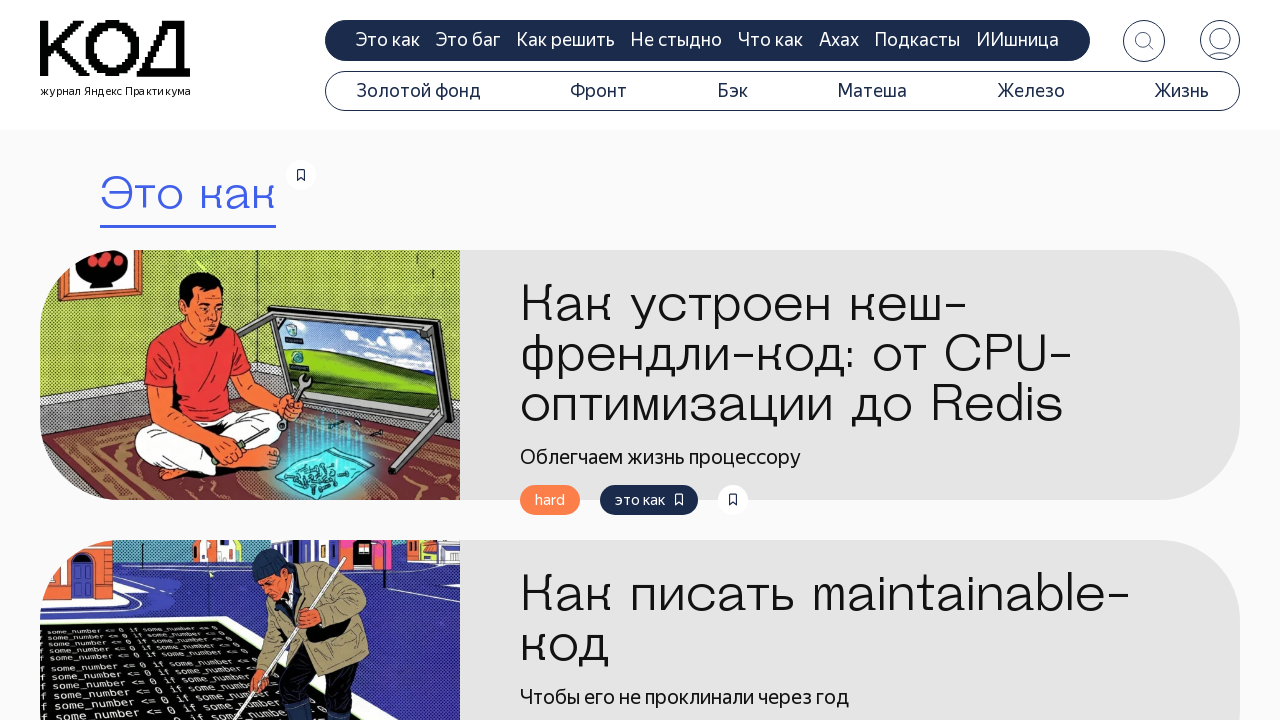

Closed the new tab
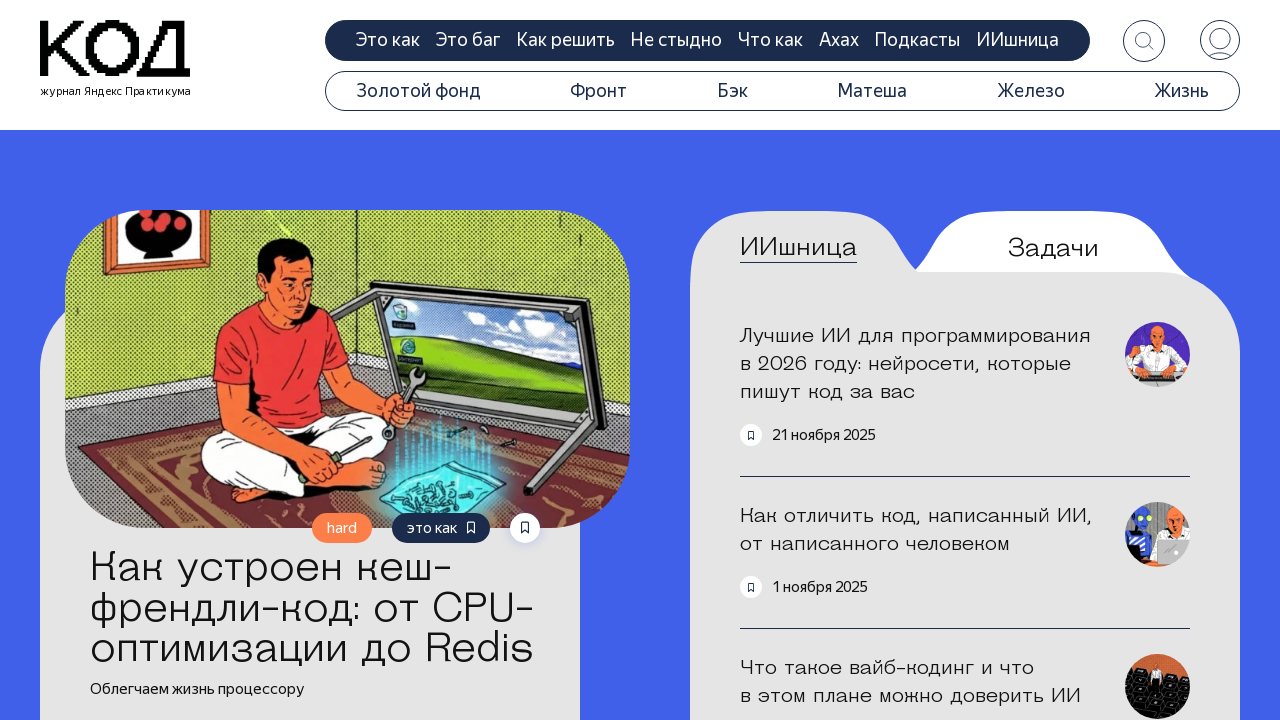

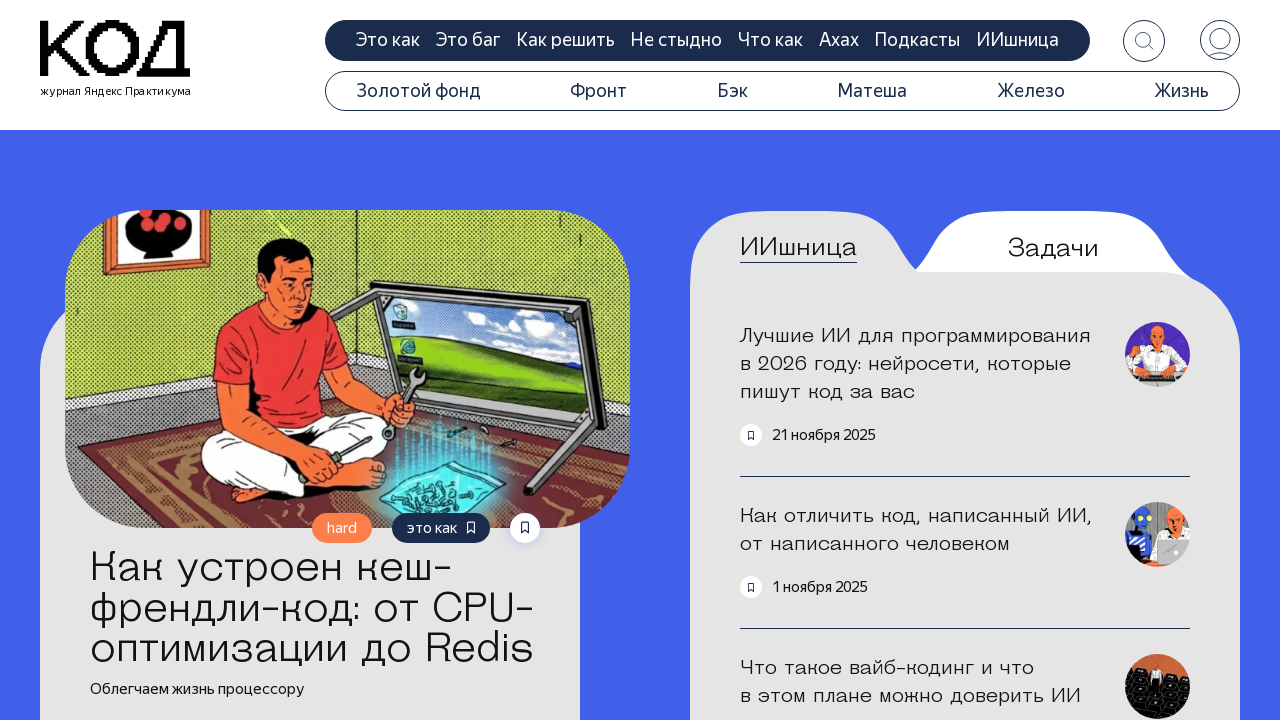